Tests hovering over the third user figure and verifies the displayed user name

Starting URL: https://the-internet.herokuapp.com/hovers

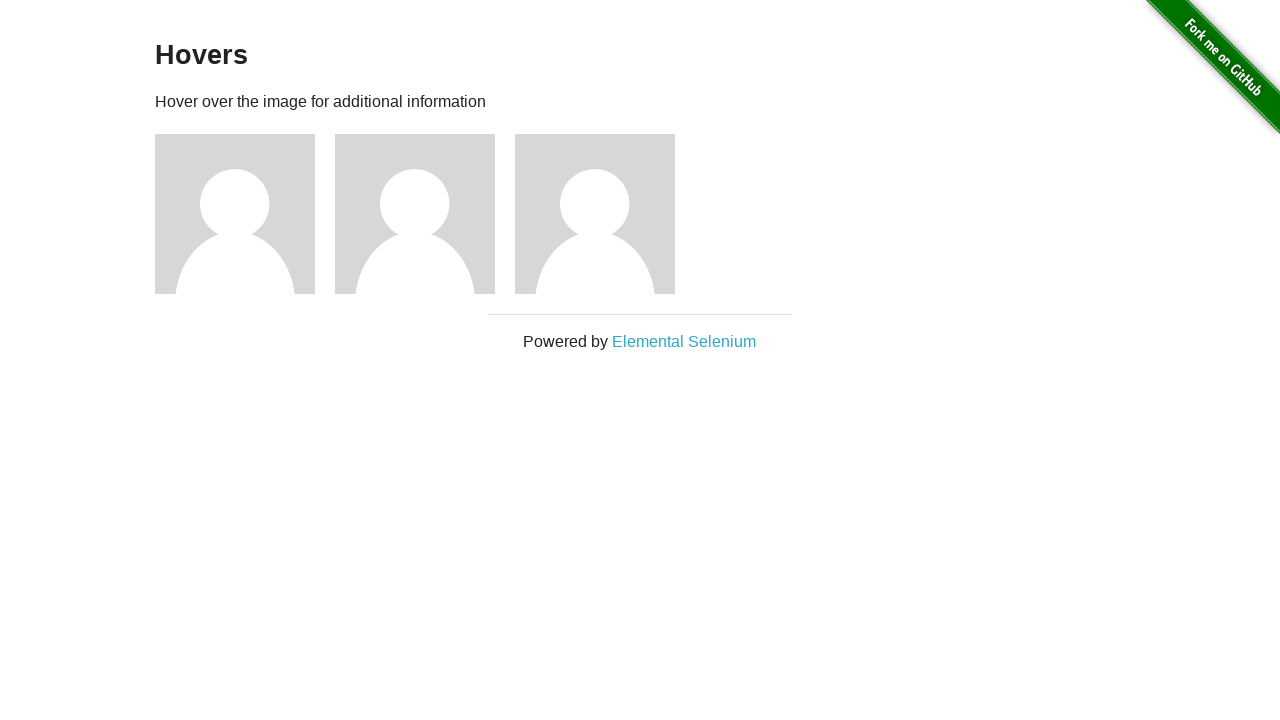

Navigated to hovers test page
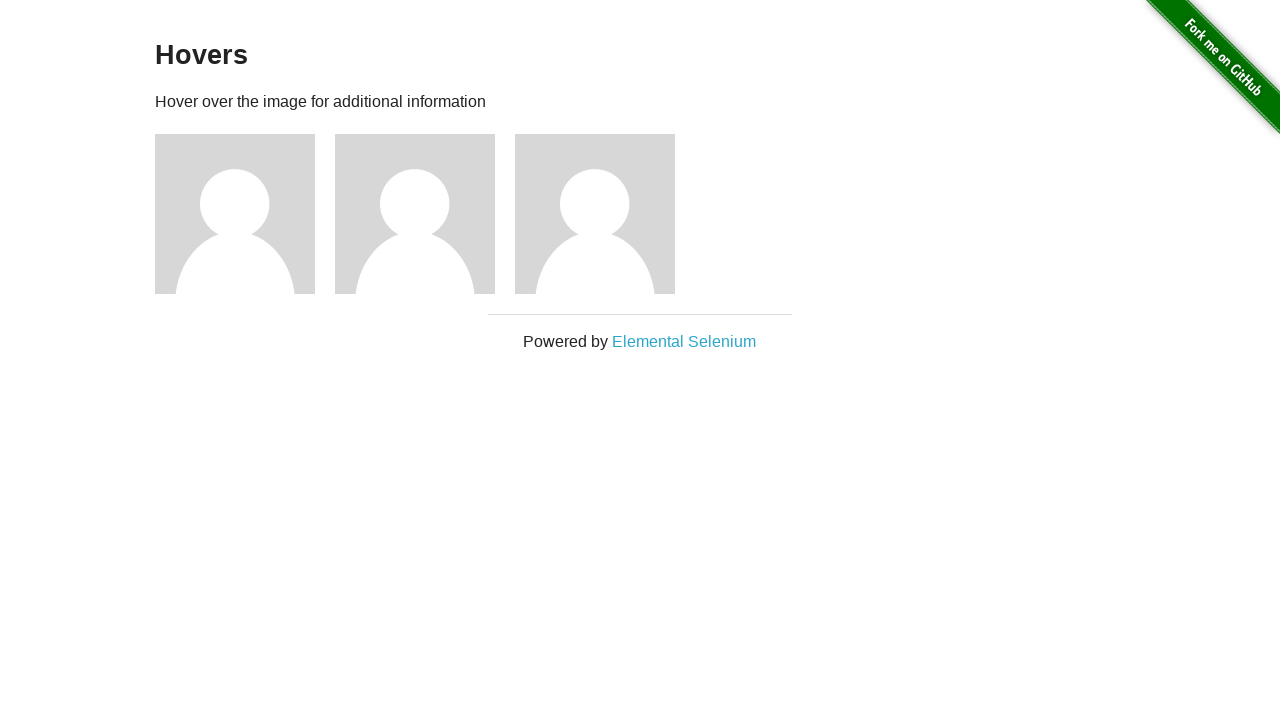

Hovered over the third user figure image at (595, 214) on .figure:nth-child(5) img
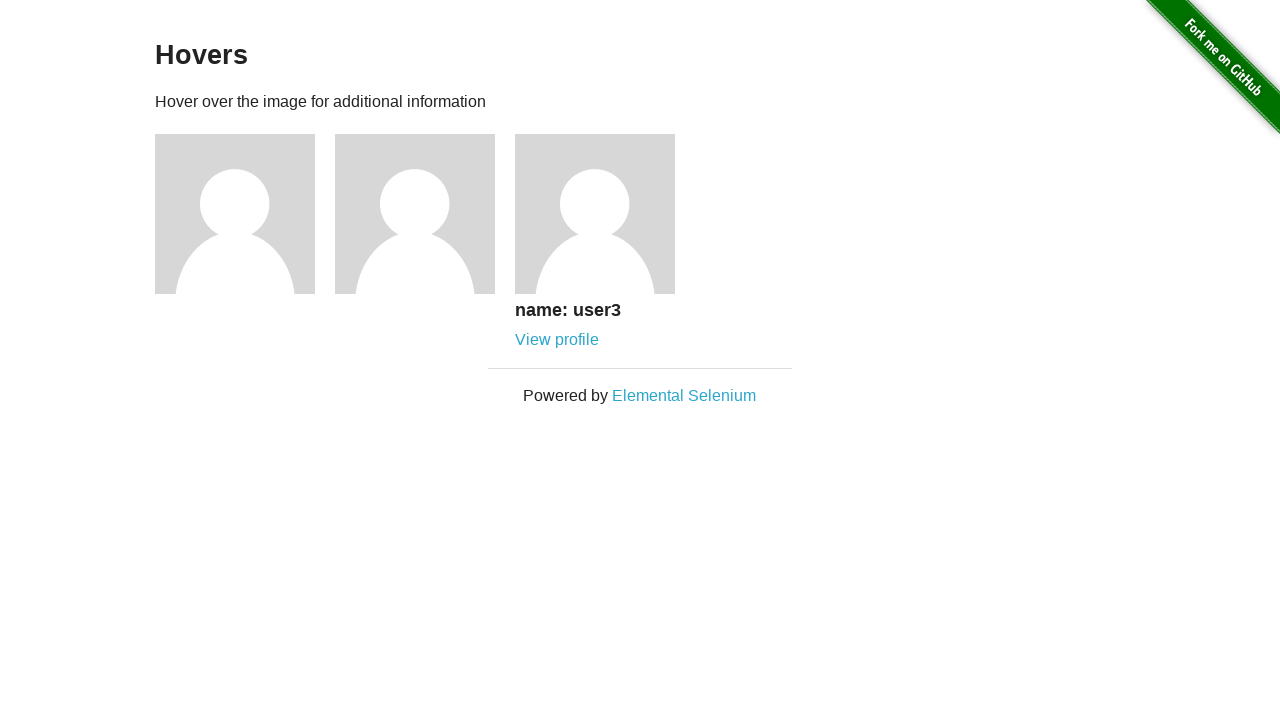

Figure caption appeared after hovering
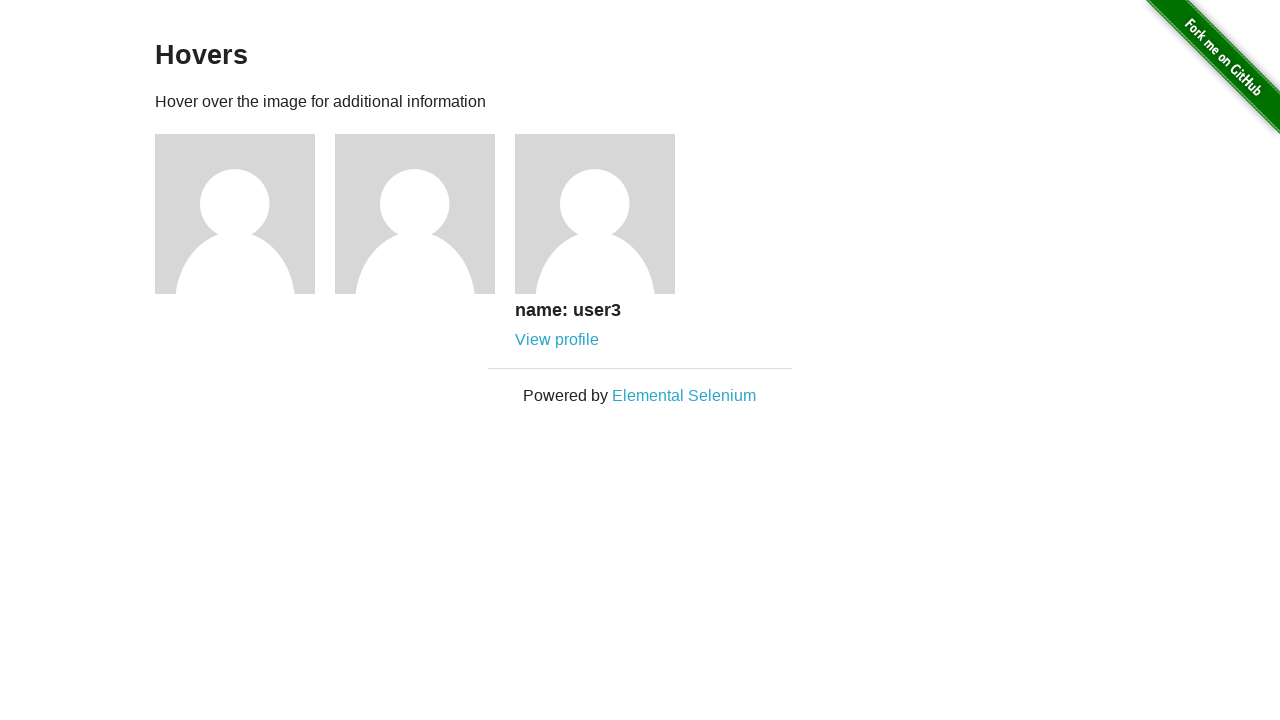

Retrieved user name text: 
      name: user3
      View profile
    
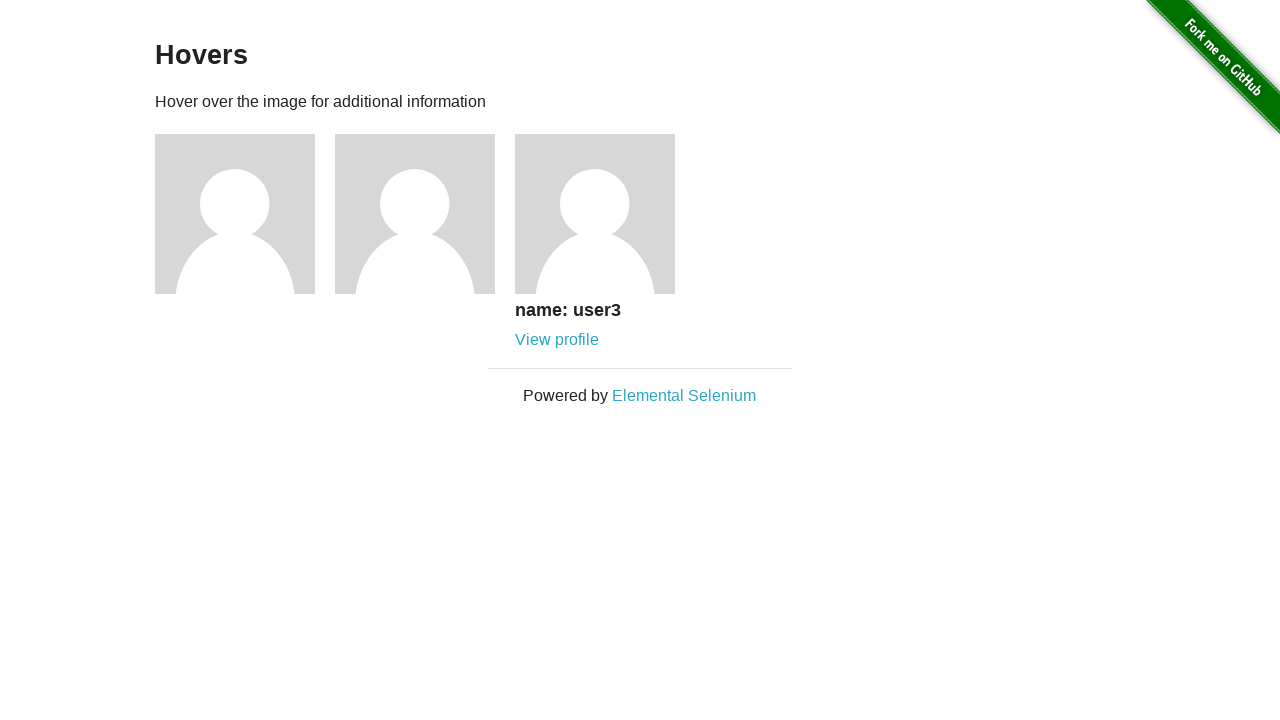

Verified that the correct user name was displayed
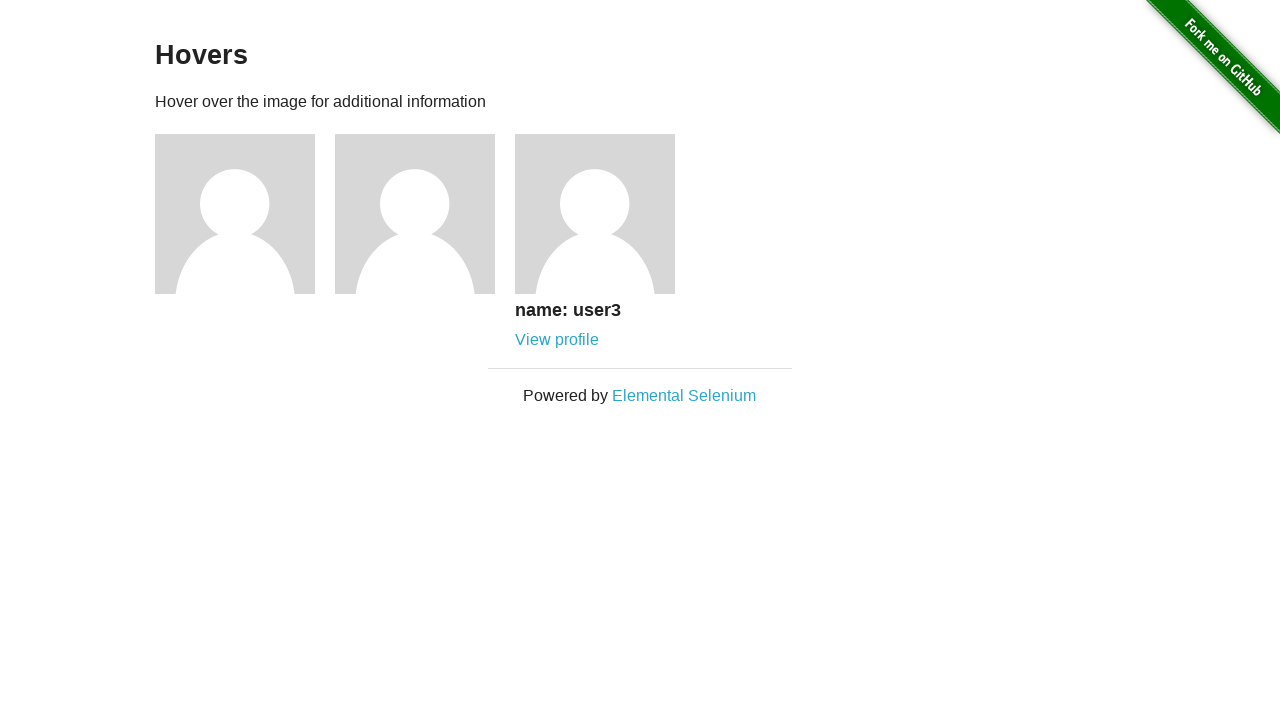

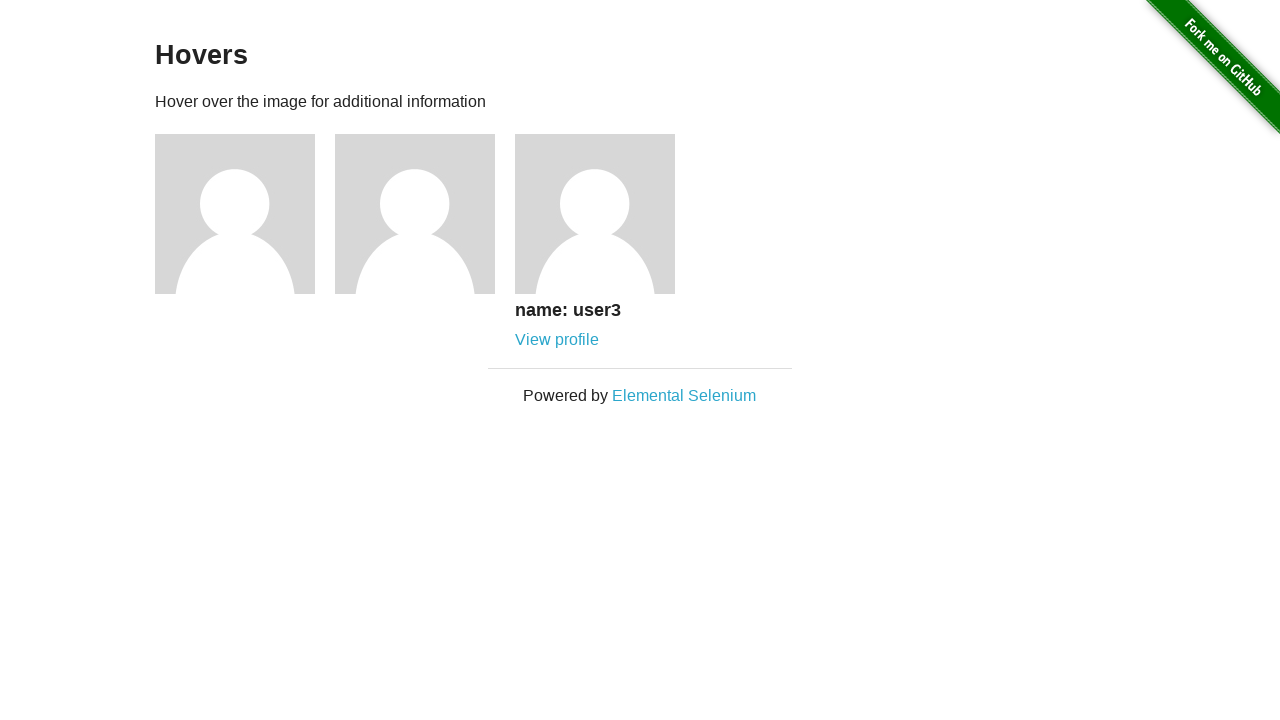